Tests dropdown selection functionality and passenger count selection on a flight booking page, including handling of static dropdowns and incrementing adult passenger count

Starting URL: https://rahulshettyacademy.com/dropdownsPractise/

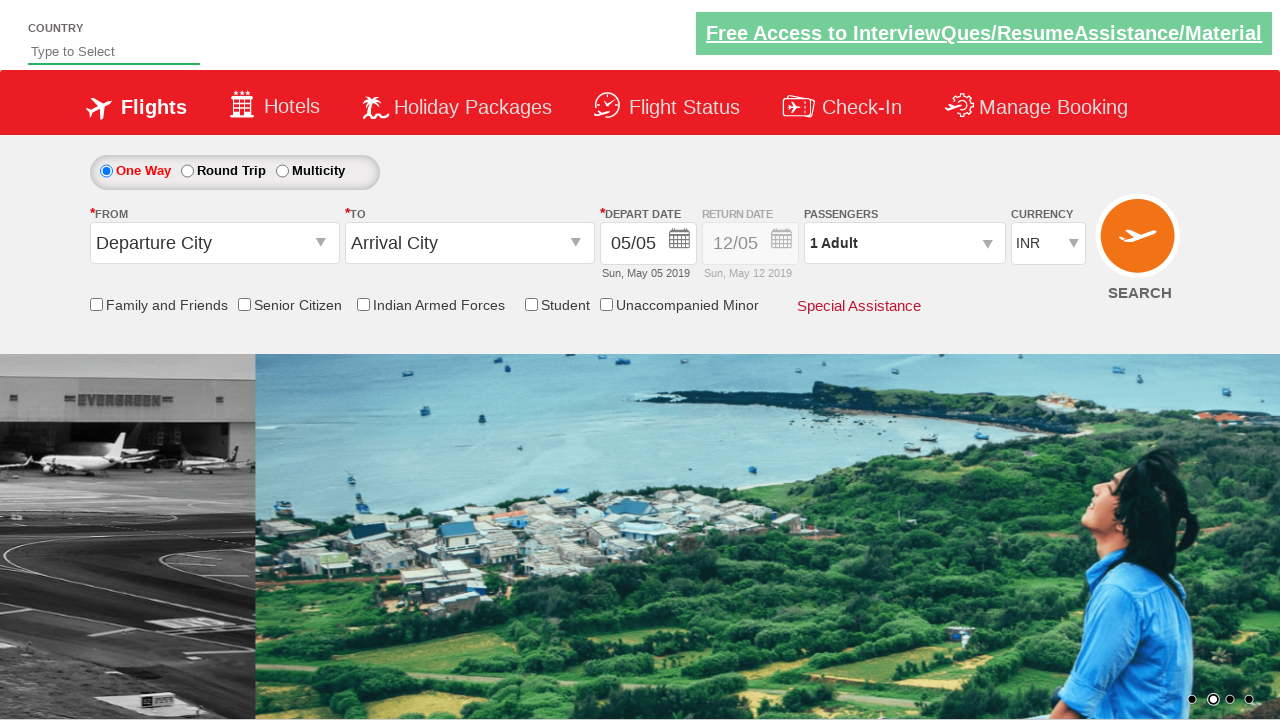

Clicked on currency dropdown at (1048, 244) on select#ctl00_mainContent_DropDownListCurrency
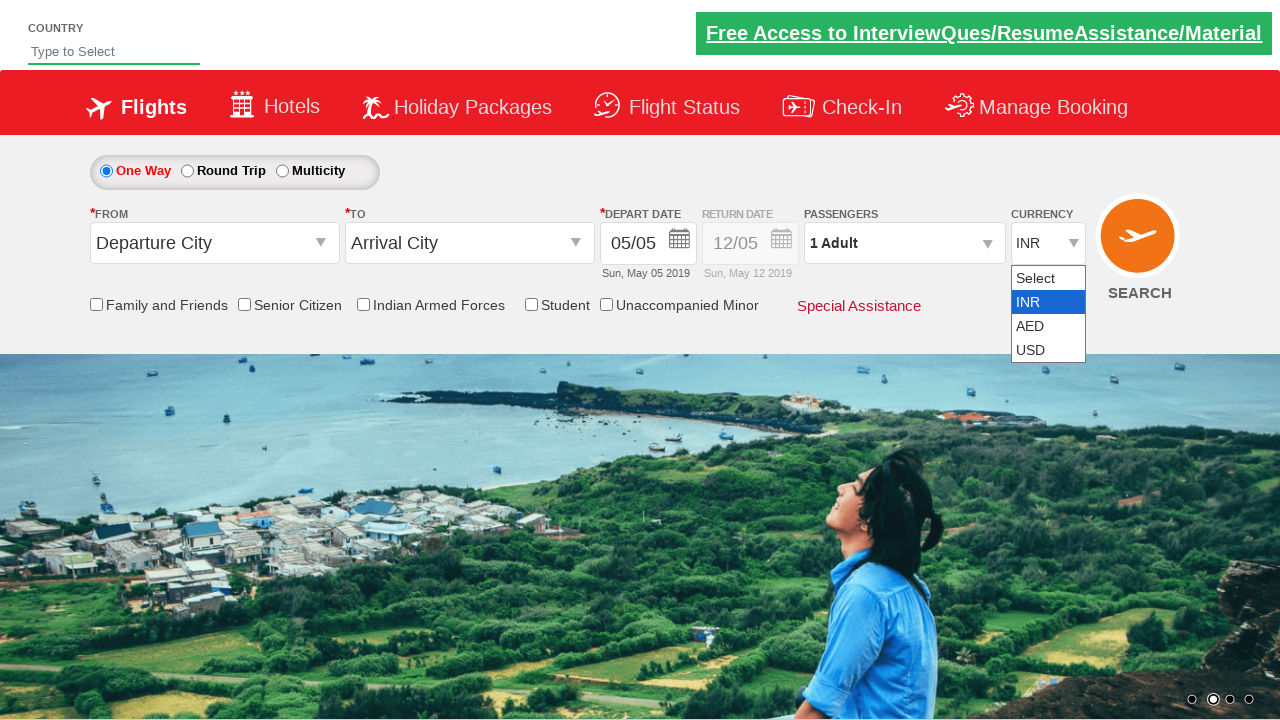

Selected INR currency by index on select#ctl00_mainContent_DropDownListCurrency
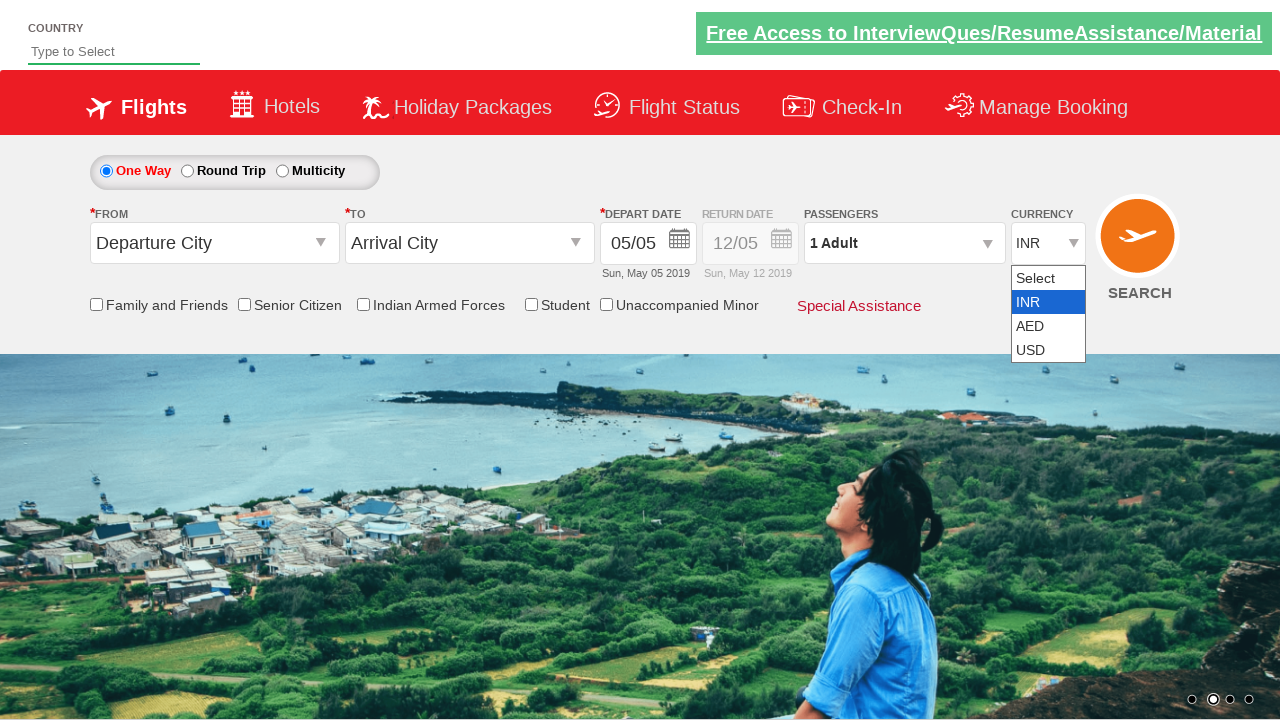

Selected AED currency by value on select#ctl00_mainContent_DropDownListCurrency
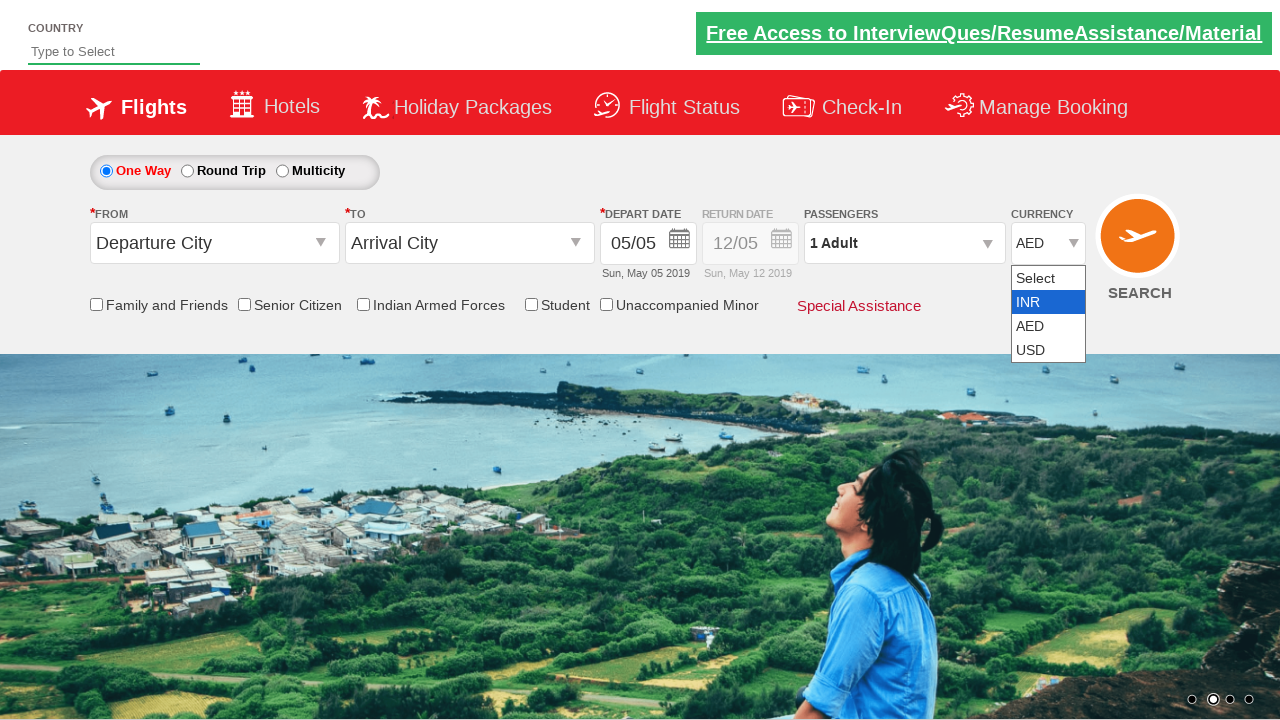

Selected USD currency by label on select#ctl00_mainContent_DropDownListCurrency
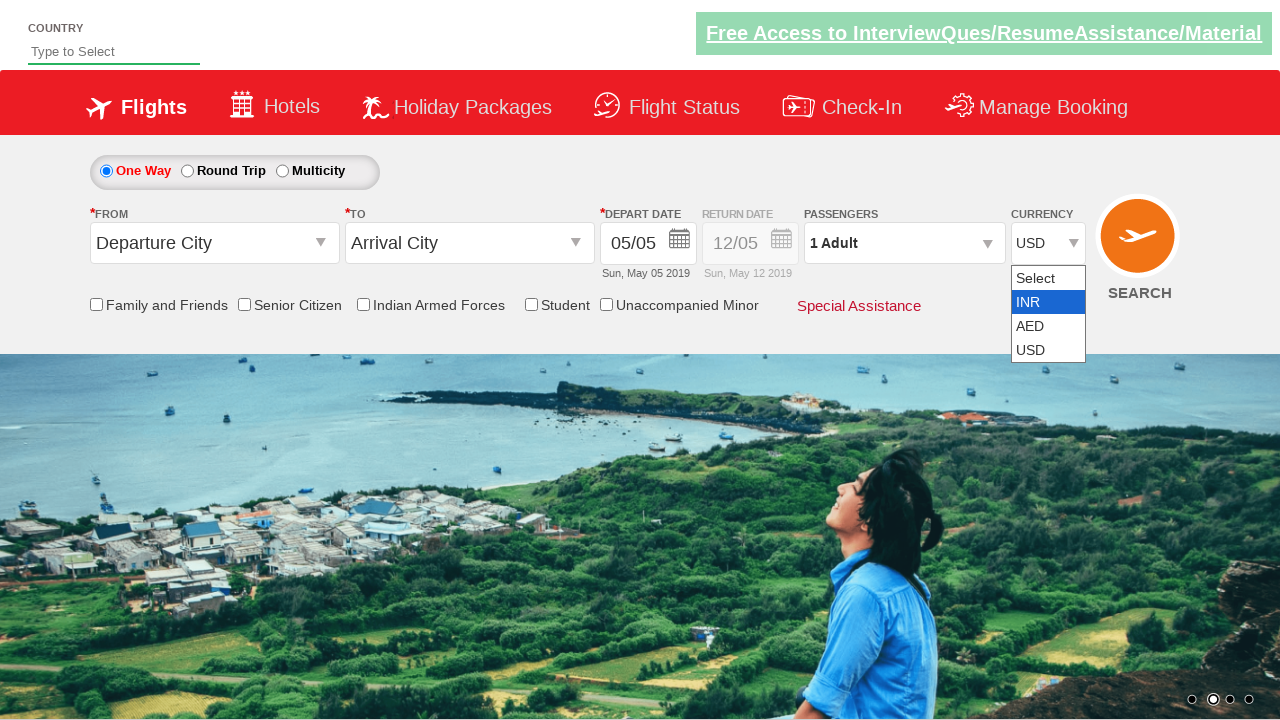

Clicked on passenger info dropdown at (904, 243) on div#divpaxinfo
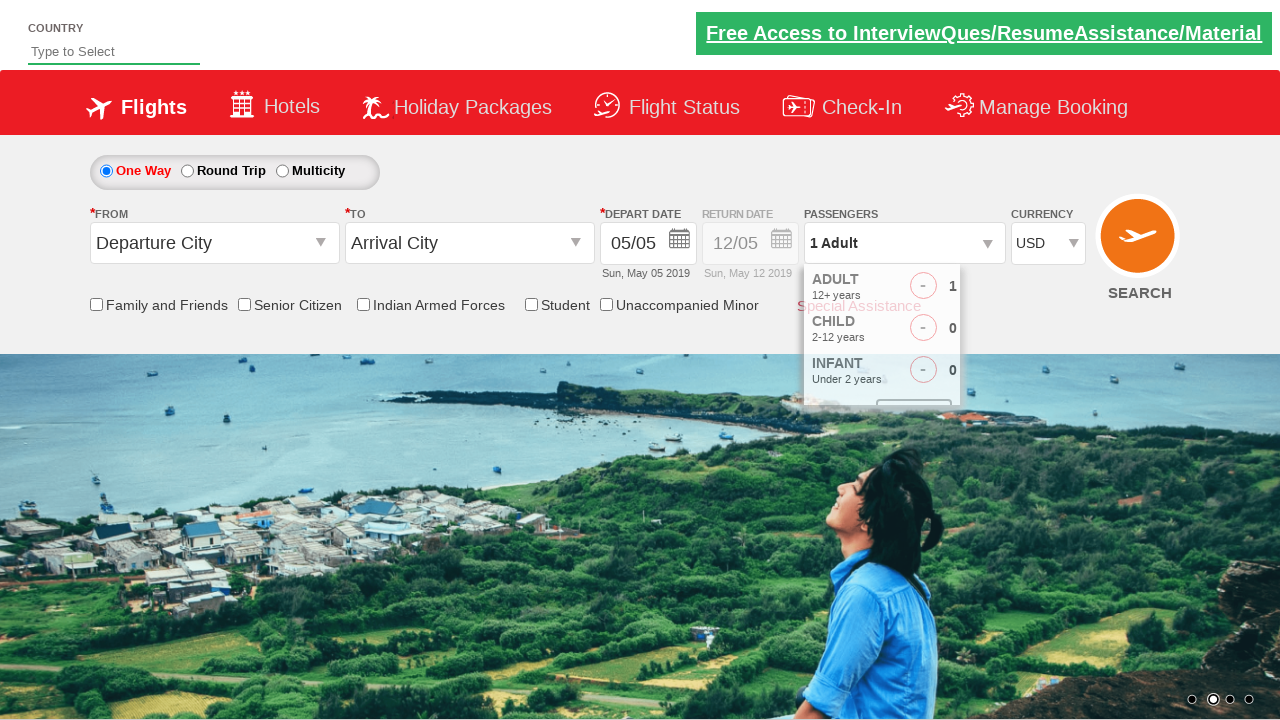

Incremented adult passenger count (iteration 1/9) at (982, 288) on span#hrefIncAdt
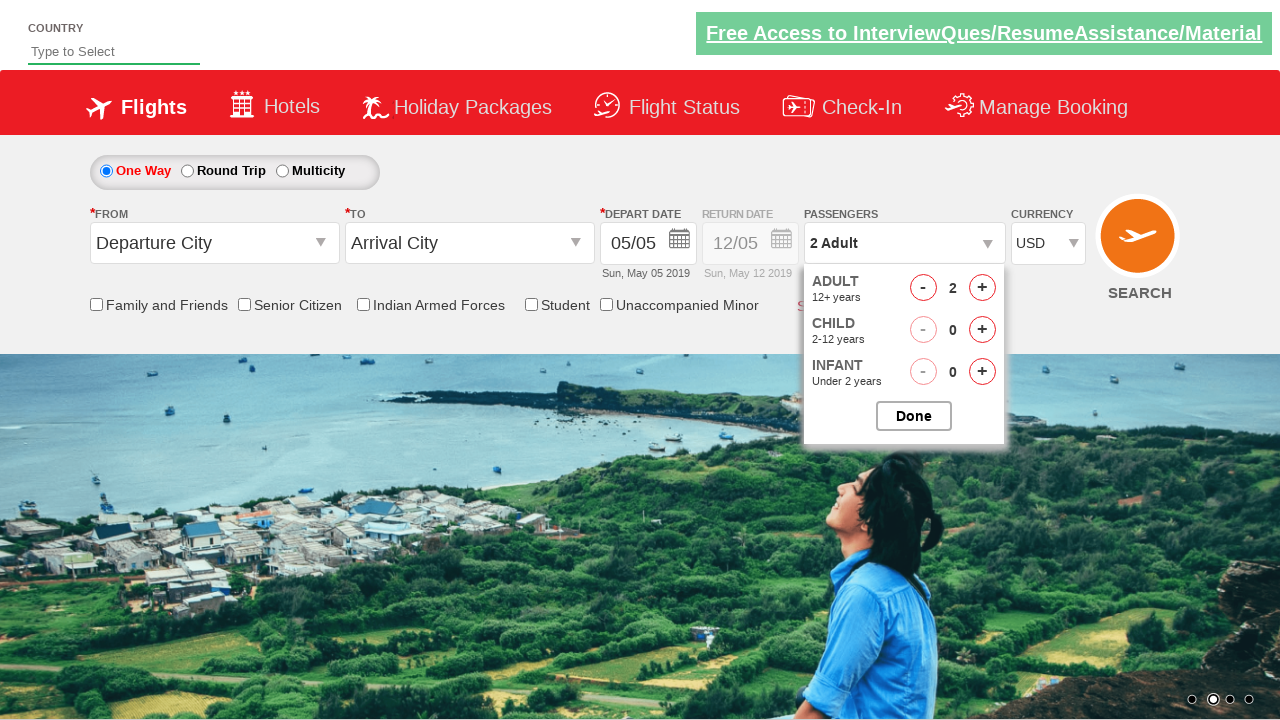

Incremented adult passenger count (iteration 2/9) at (982, 288) on span#hrefIncAdt
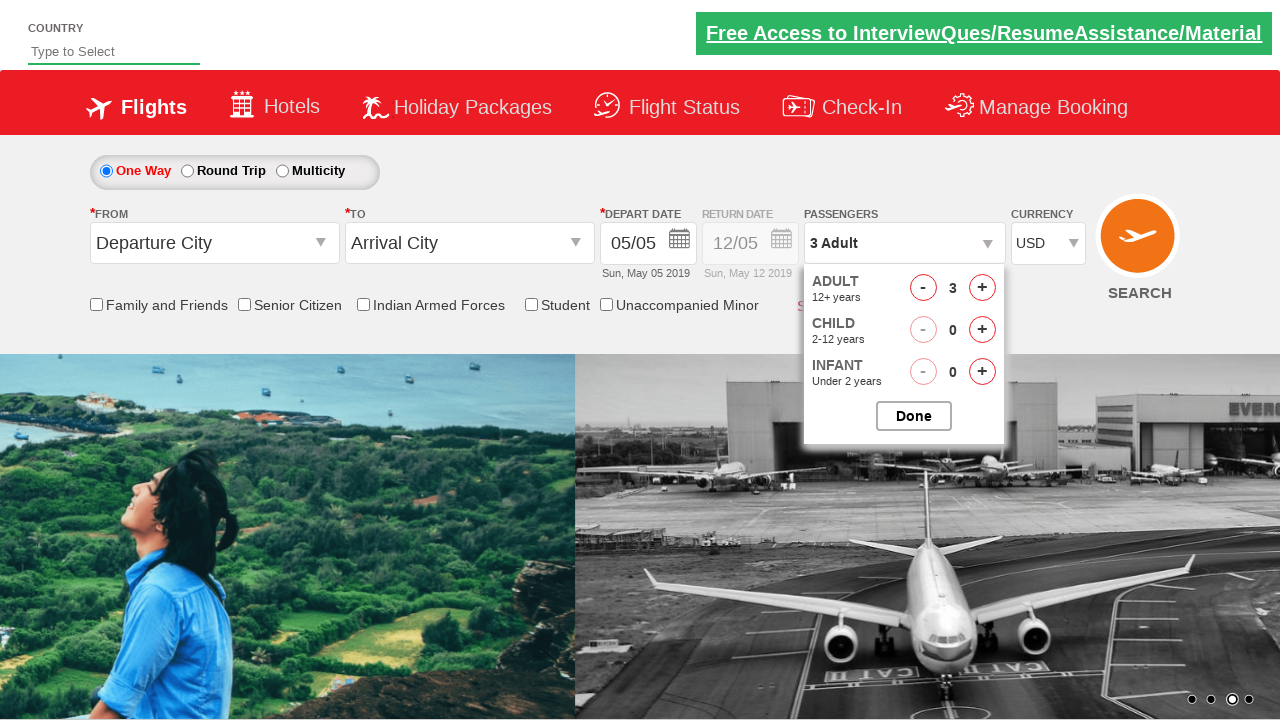

Incremented adult passenger count (iteration 3/9) at (982, 288) on span#hrefIncAdt
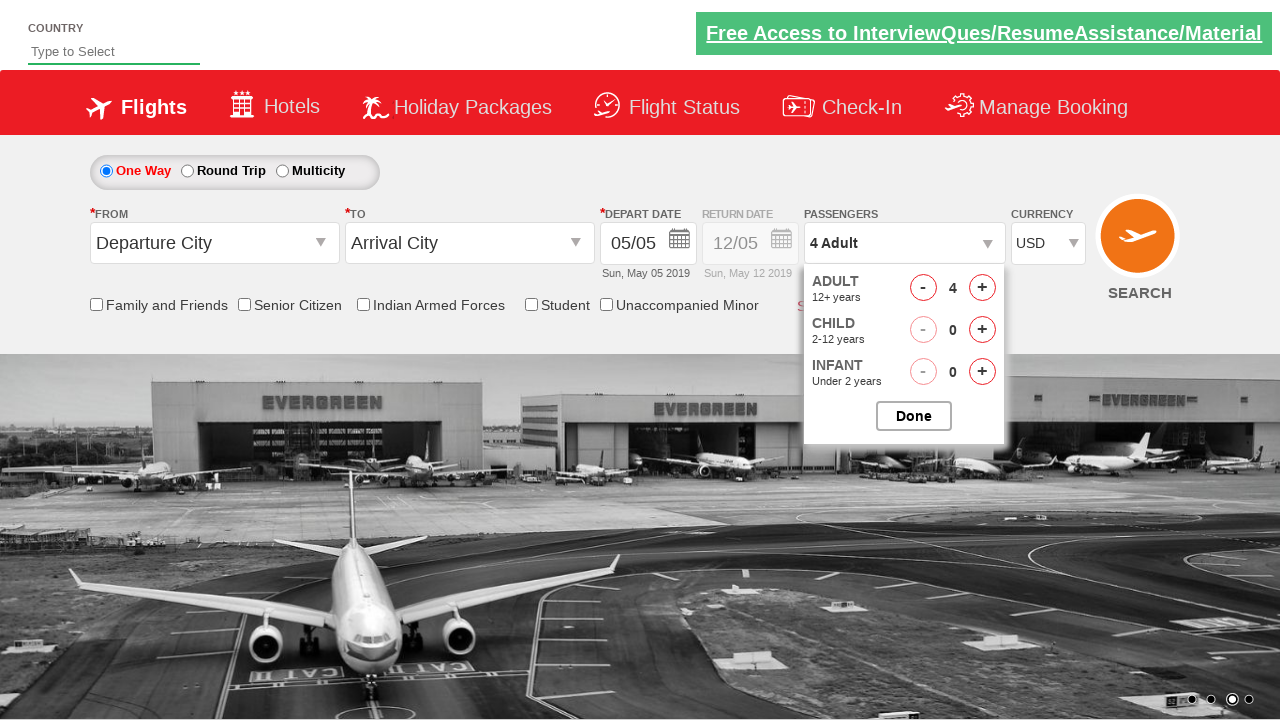

Incremented adult passenger count (iteration 4/9) at (982, 288) on span#hrefIncAdt
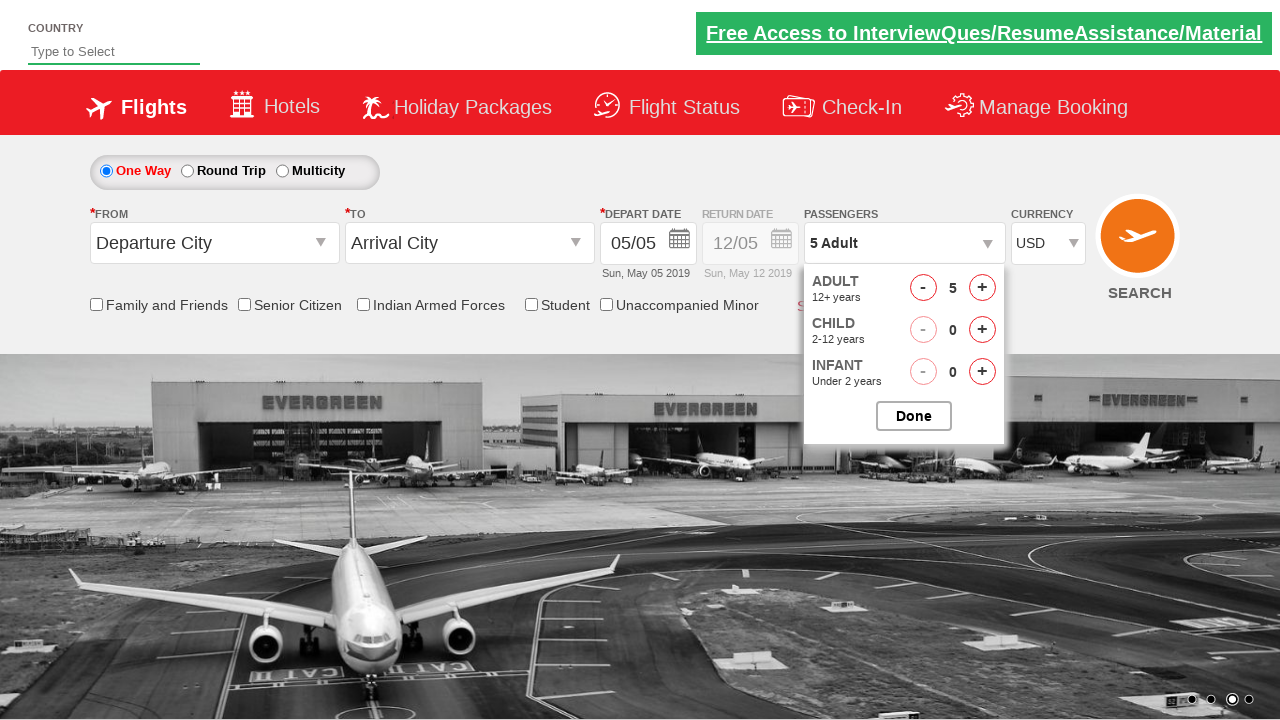

Incremented adult passenger count (iteration 5/9) at (982, 288) on span#hrefIncAdt
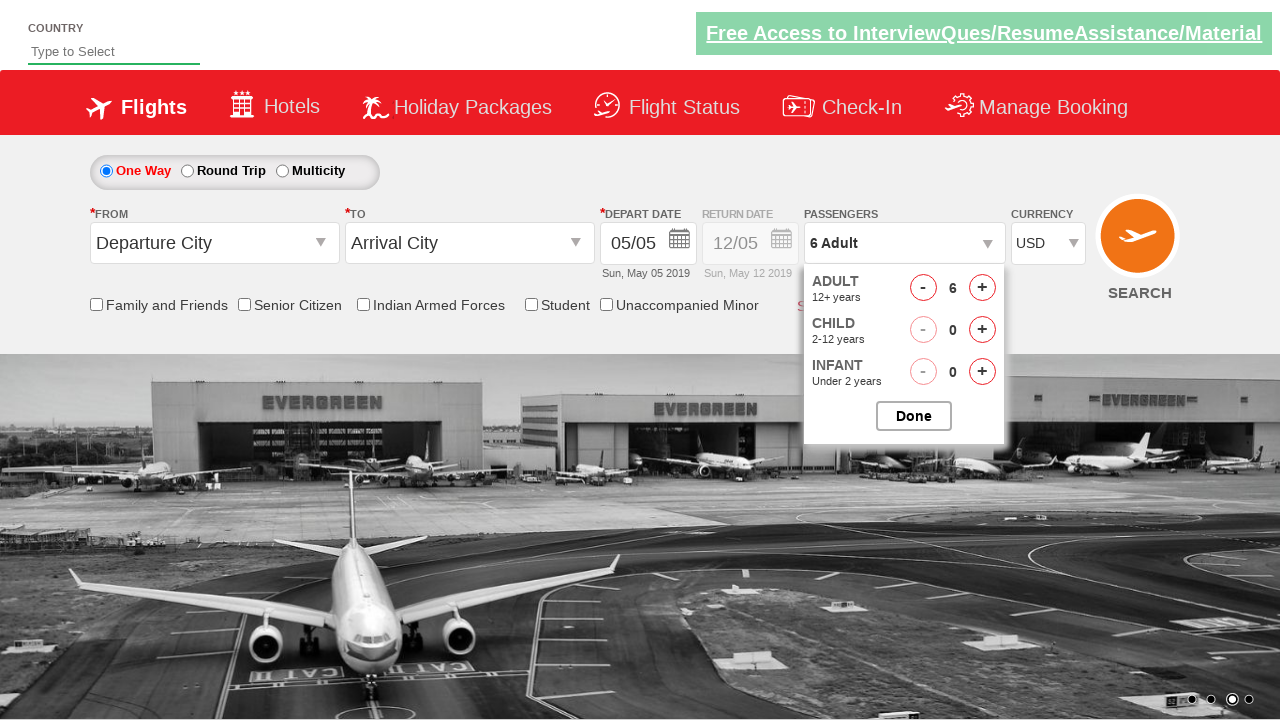

Incremented adult passenger count (iteration 6/9) at (982, 288) on span#hrefIncAdt
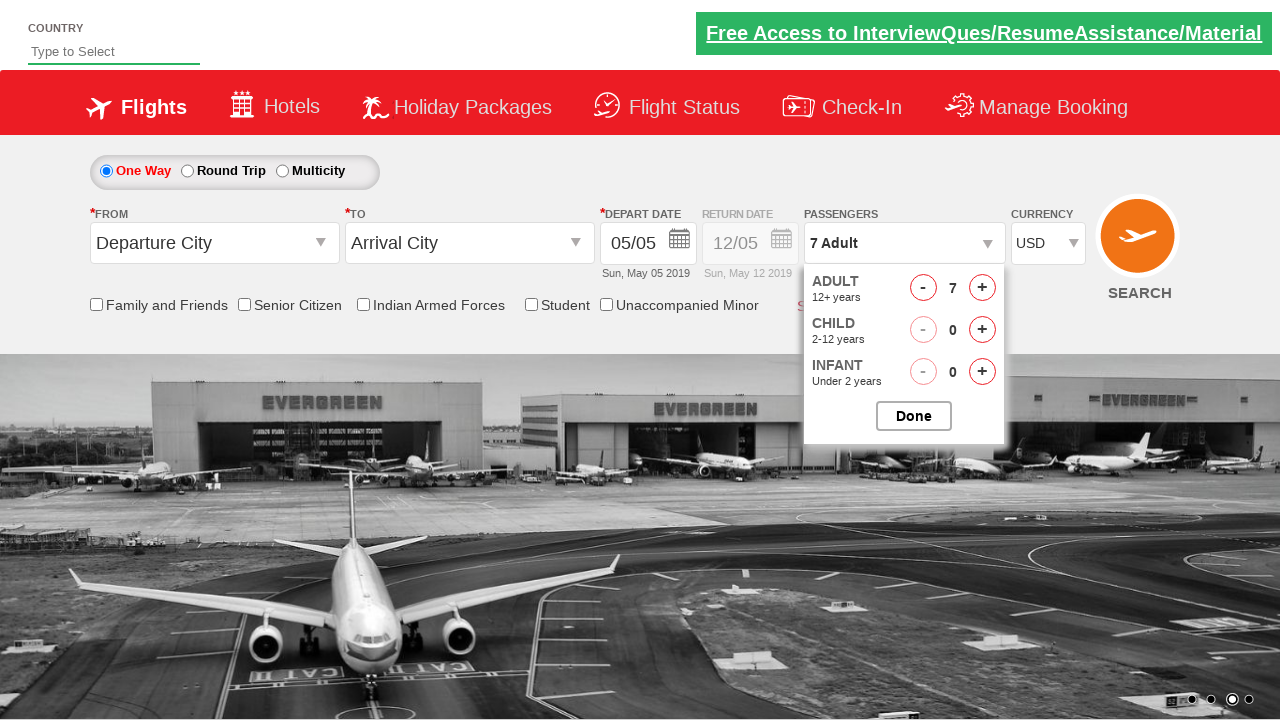

Incremented adult passenger count (iteration 7/9) at (982, 288) on span#hrefIncAdt
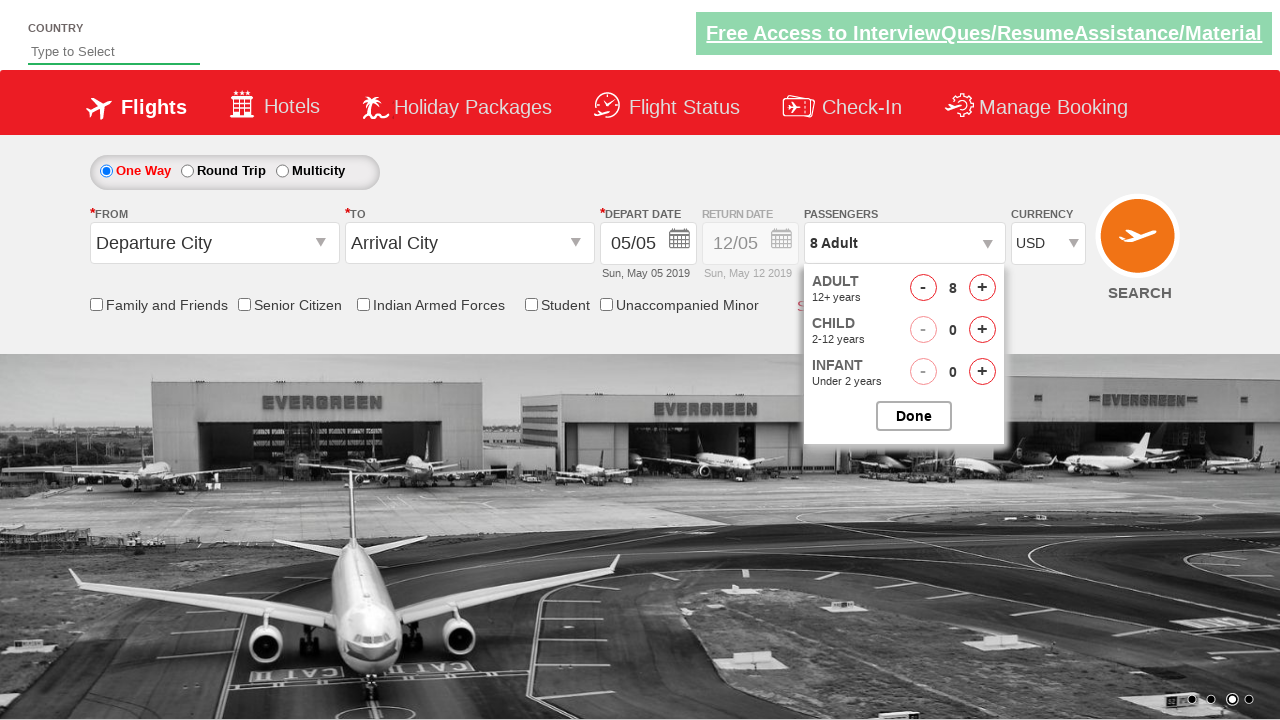

Incremented adult passenger count (iteration 8/9) at (982, 288) on span#hrefIncAdt
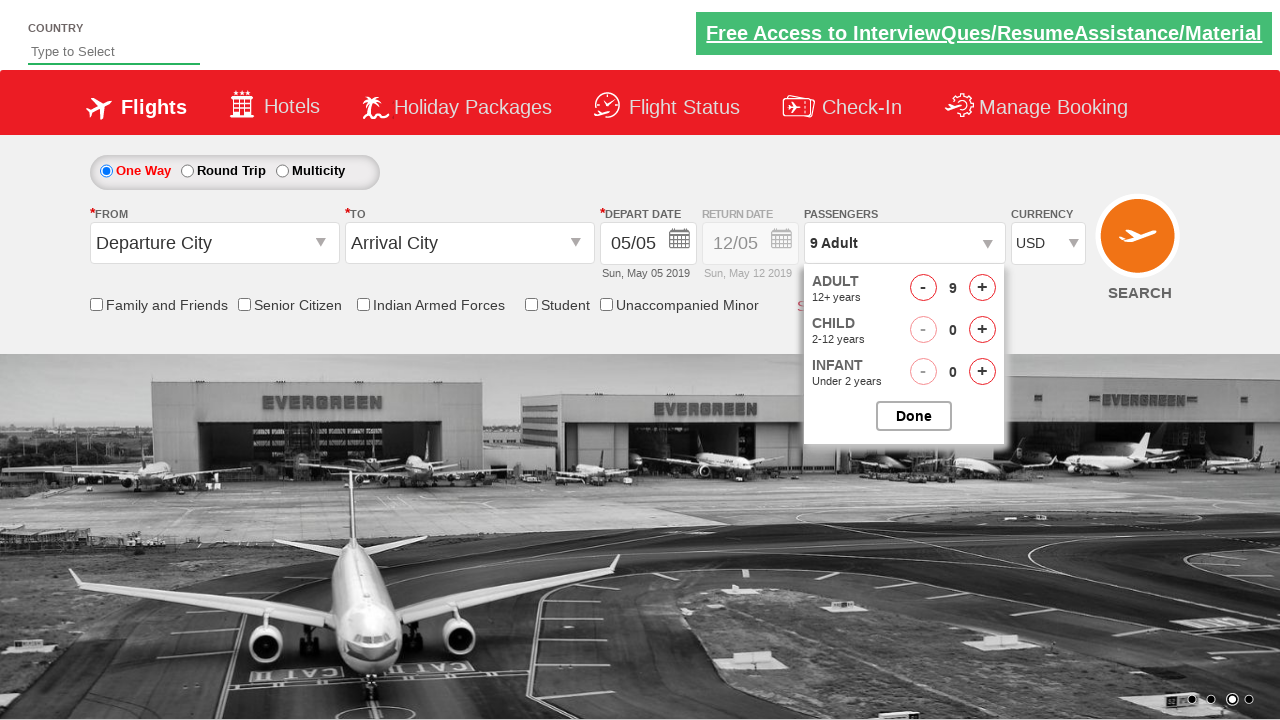

Incremented adult passenger count (iteration 9/9) at (982, 288) on span#hrefIncAdt
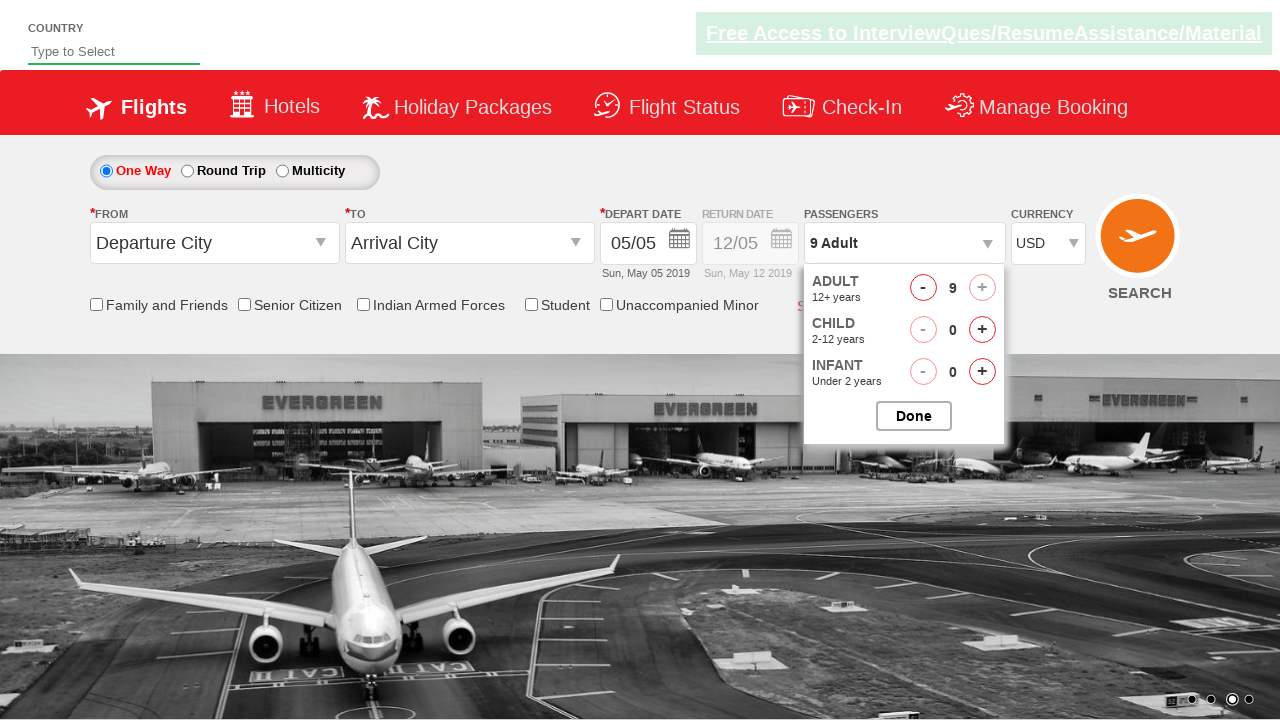

Set up alert dialog handler to accept dialogs
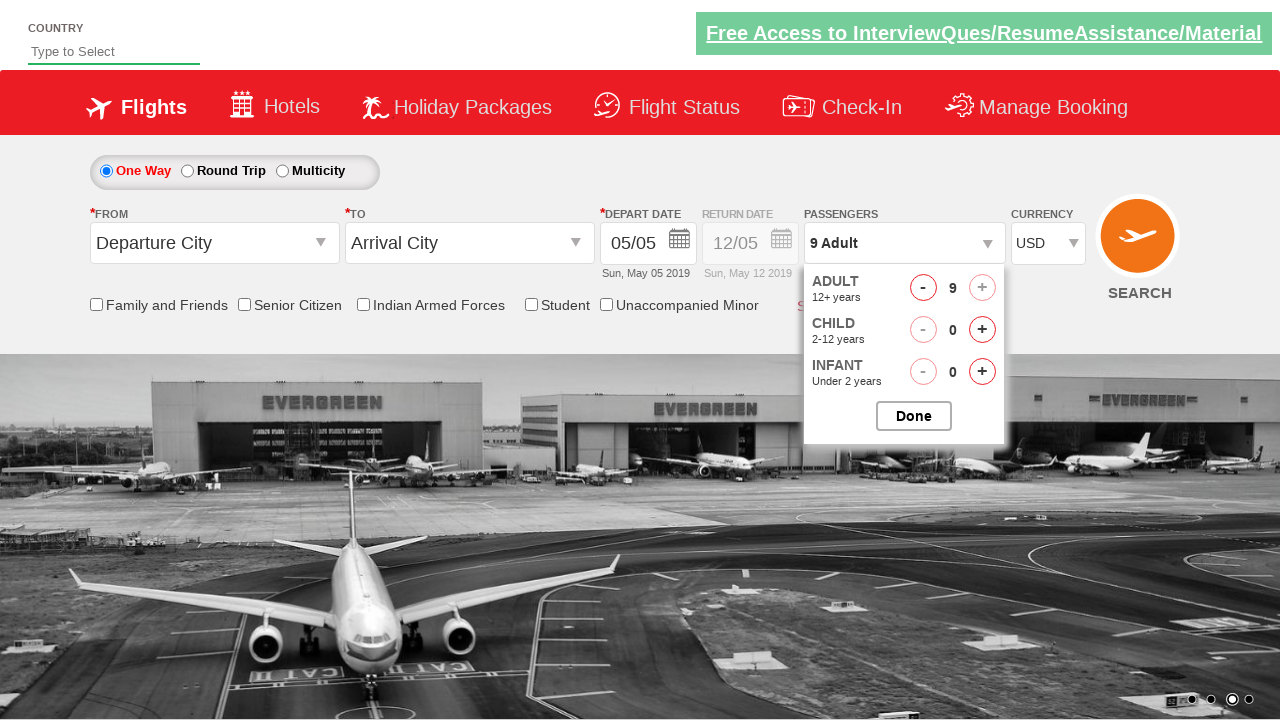

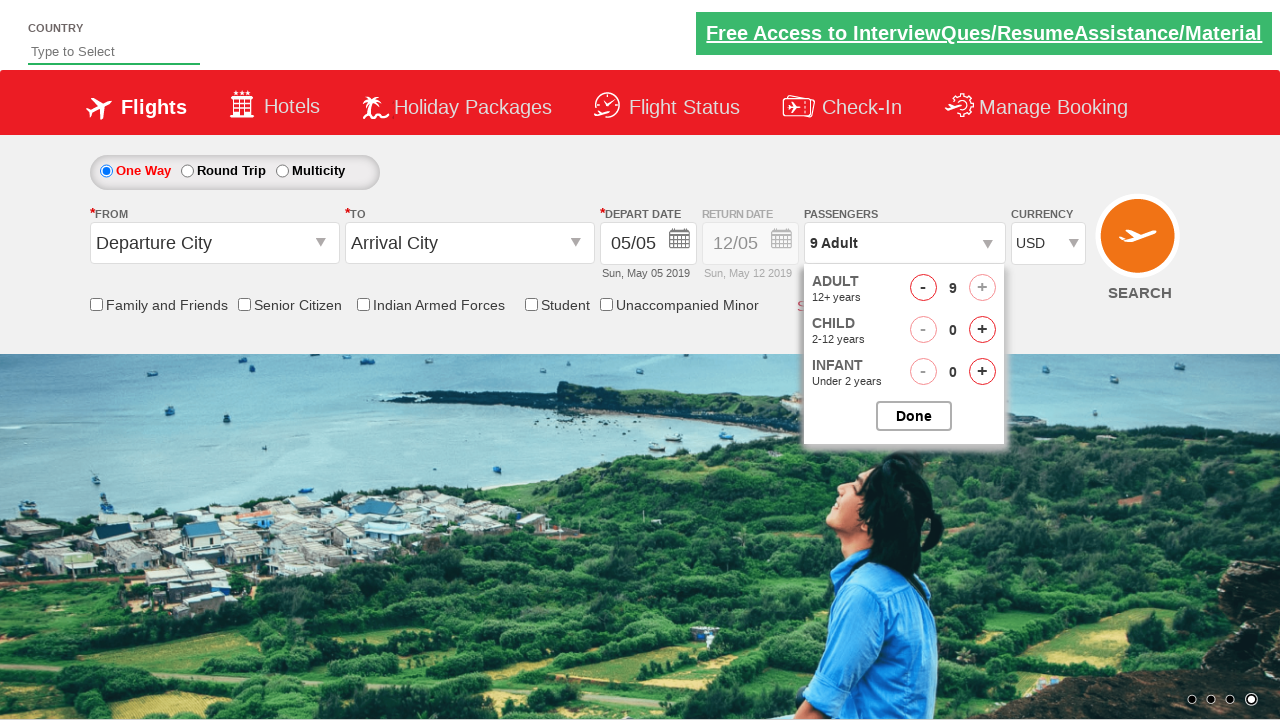